Tests adding todo items to the list by creating two todos and verifying they appear in the list

Starting URL: https://demo.playwright.dev/todomvc

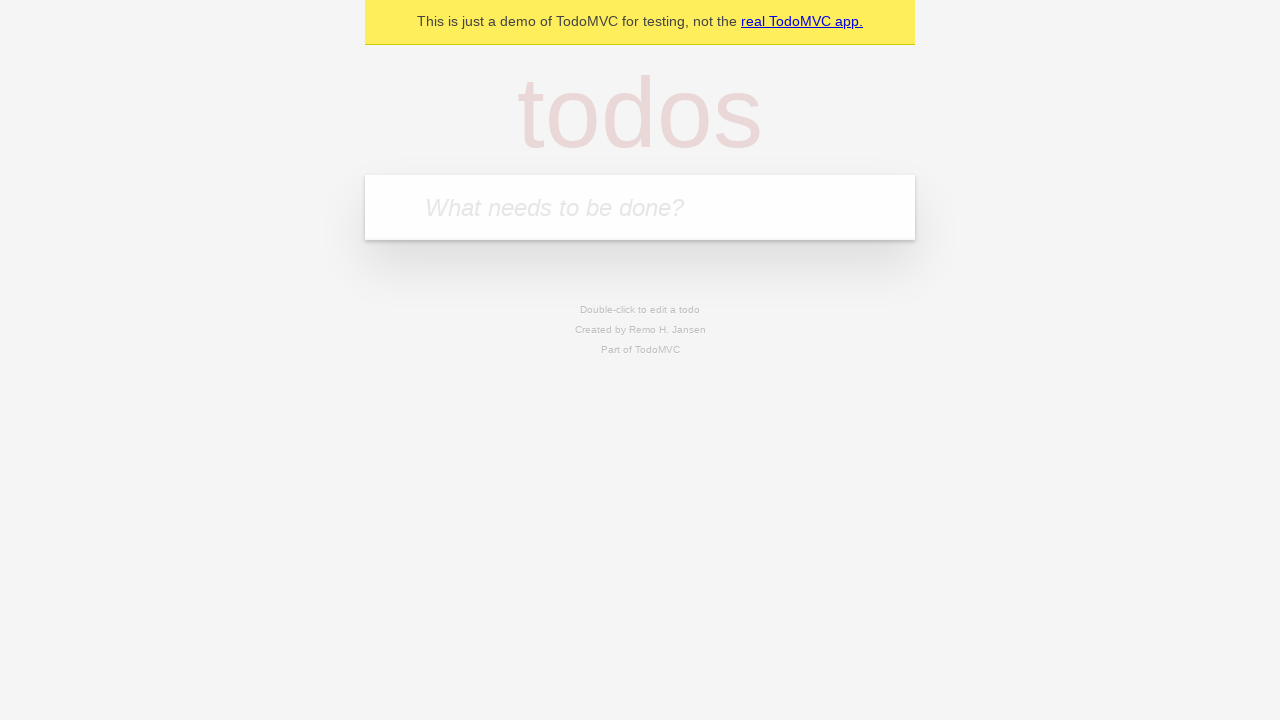

Filled todo input with 'watch monty python' on internal:attr=[placeholder="What needs to be done?"i]
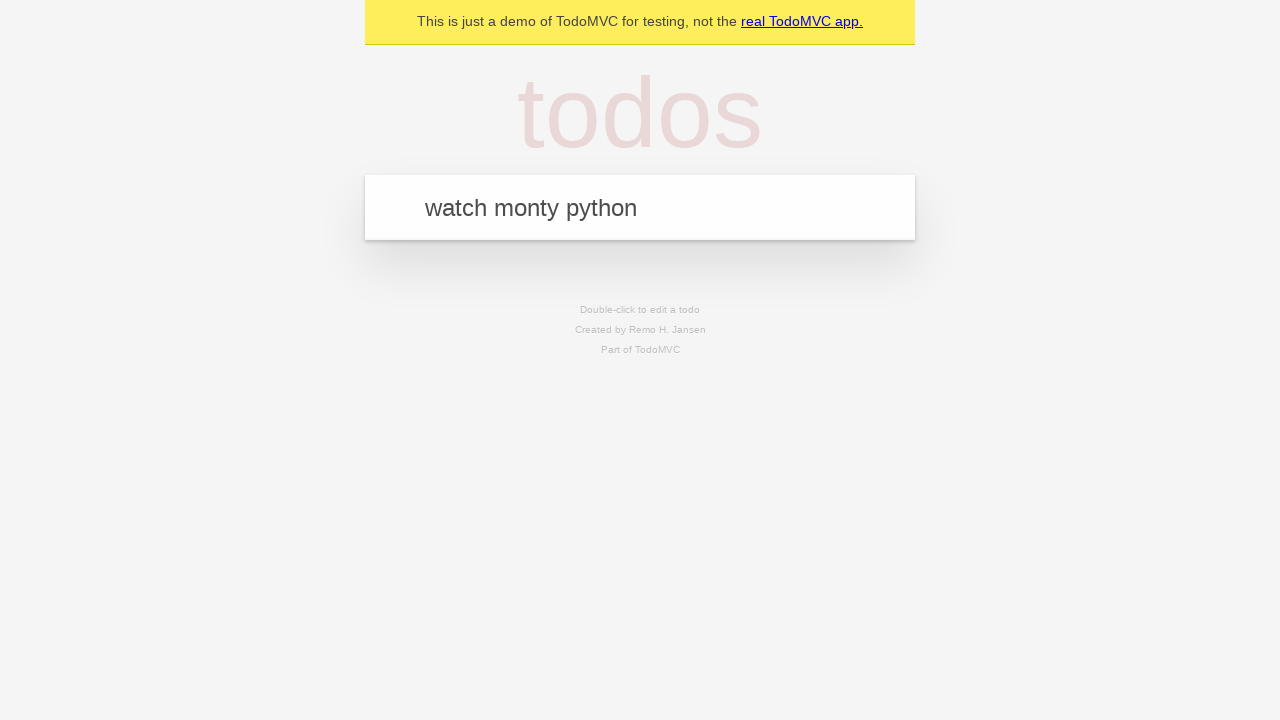

Pressed Enter to create first todo on internal:attr=[placeholder="What needs to be done?"i]
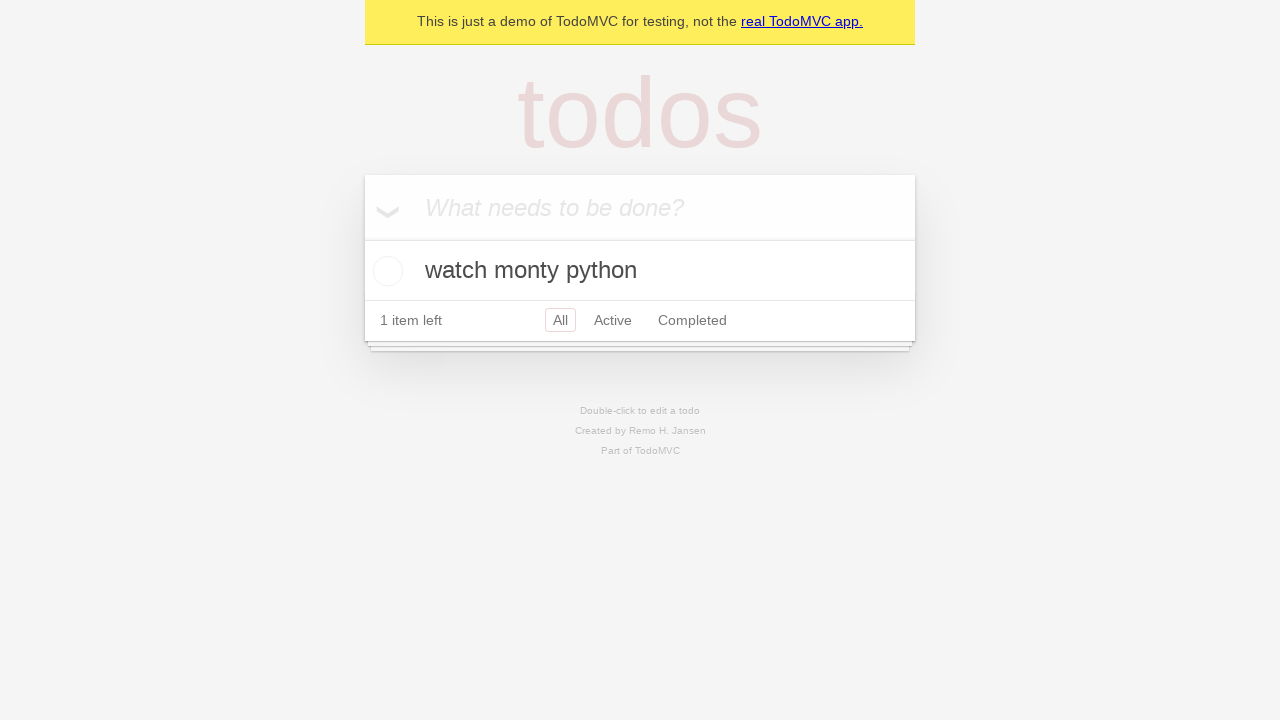

First todo appeared in the list
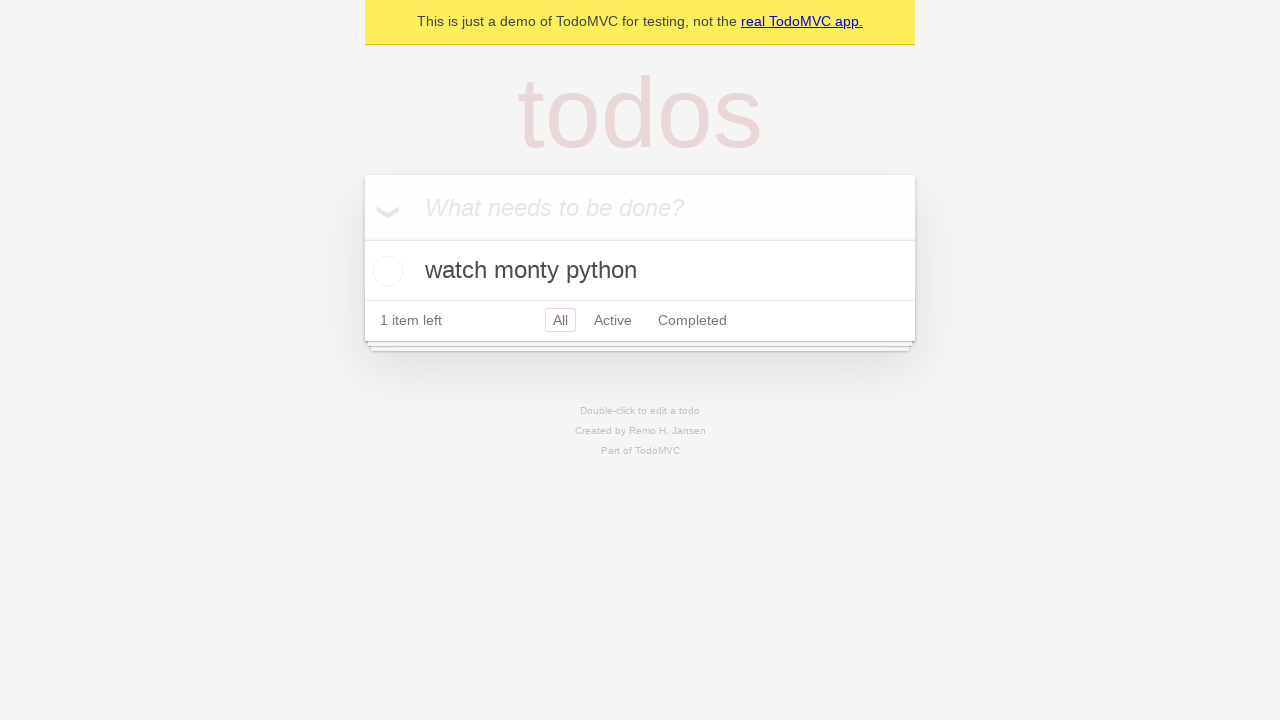

Filled todo input with 'feed the cat' on internal:attr=[placeholder="What needs to be done?"i]
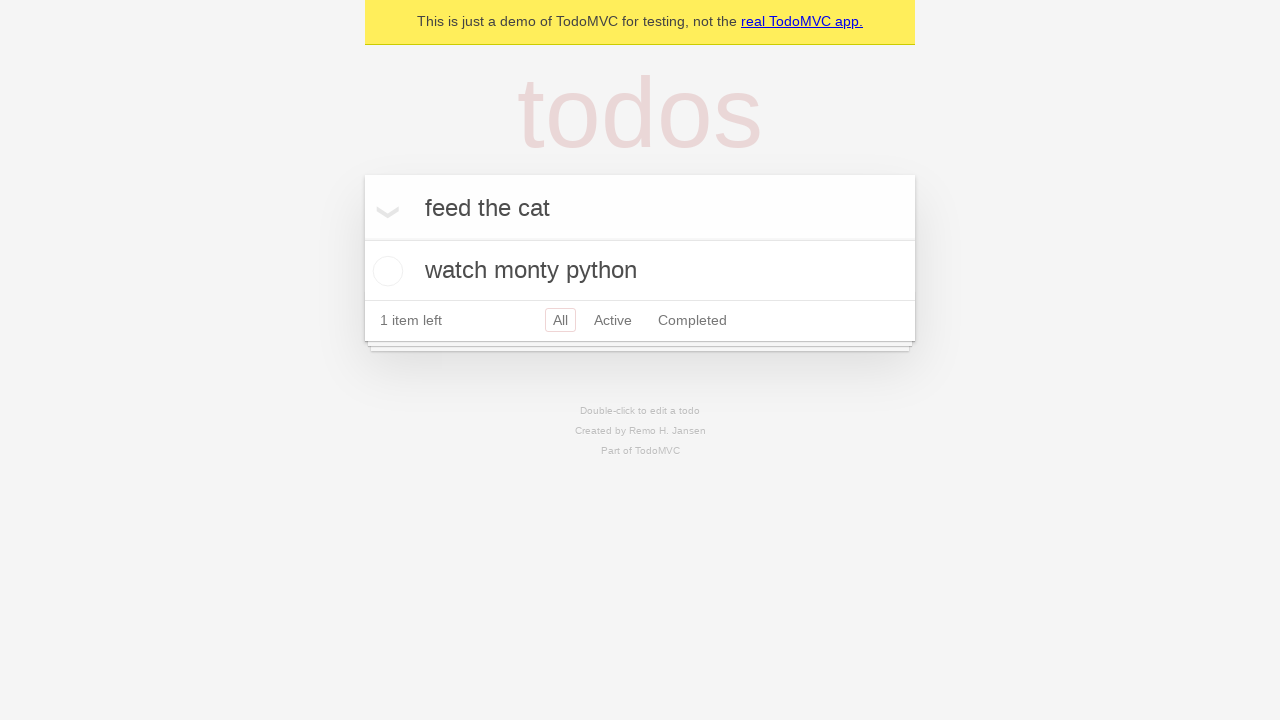

Pressed Enter to create second todo on internal:attr=[placeholder="What needs to be done?"i]
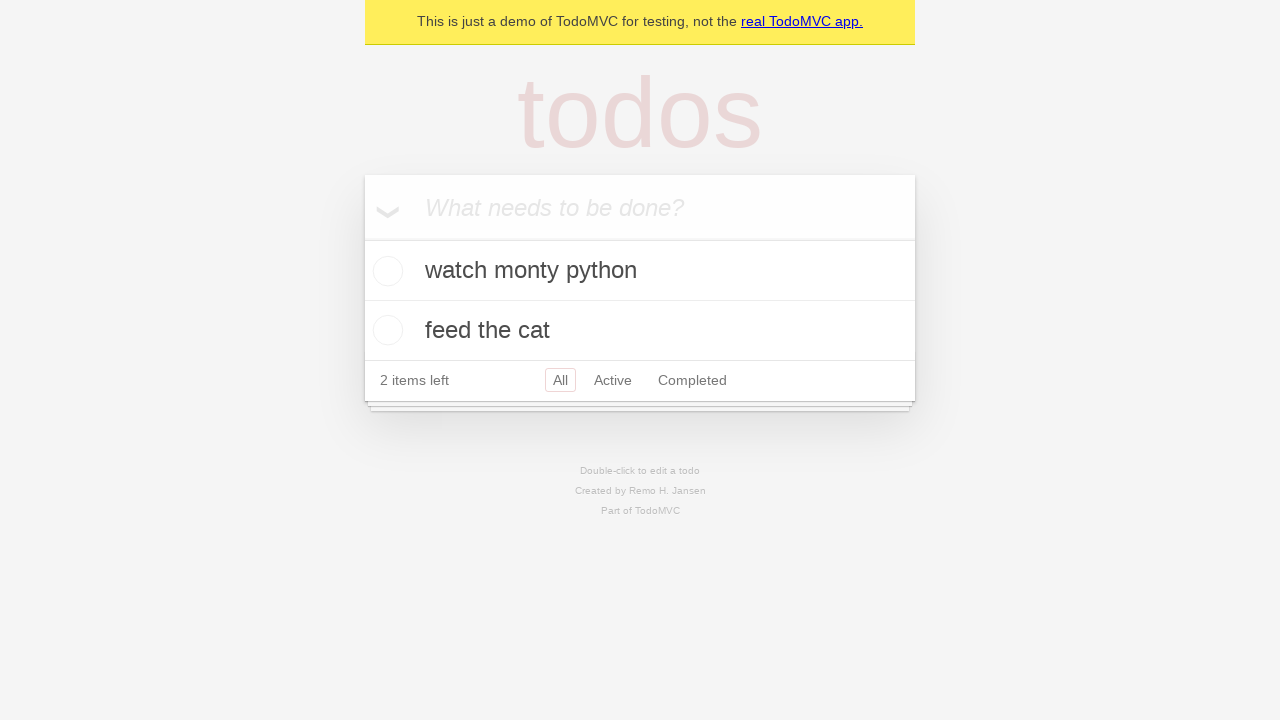

Second todo appeared in the list
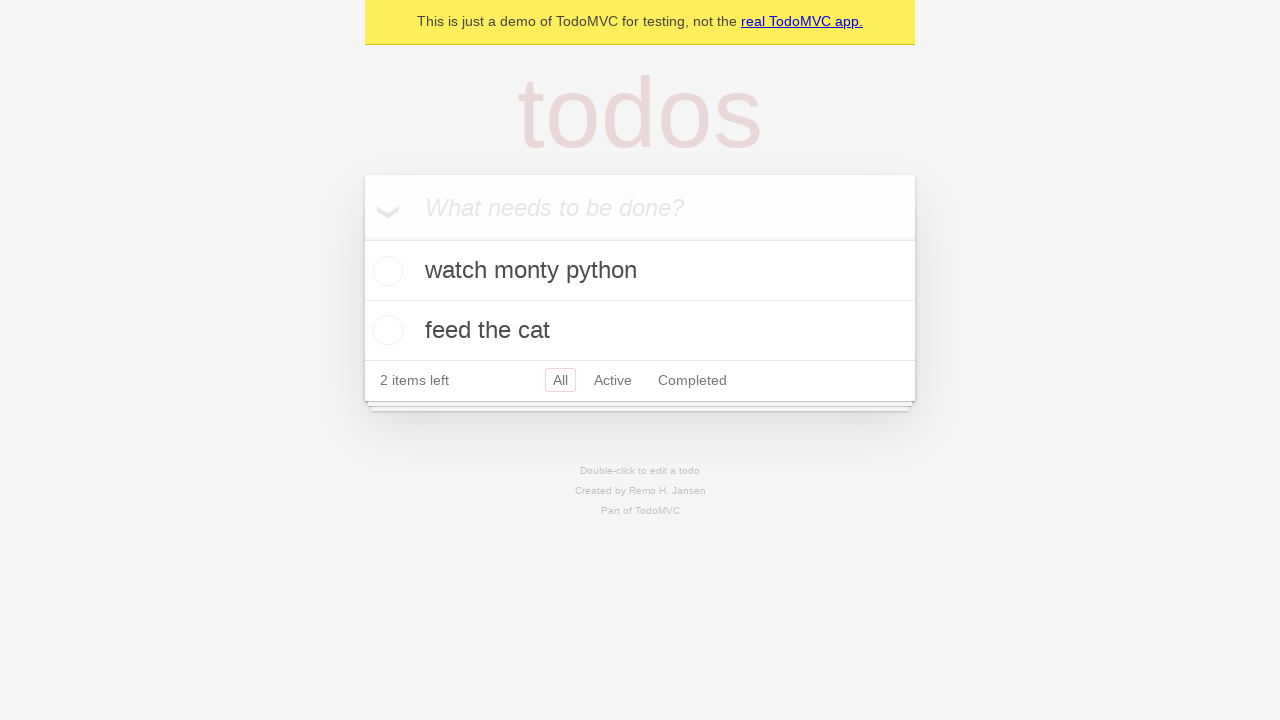

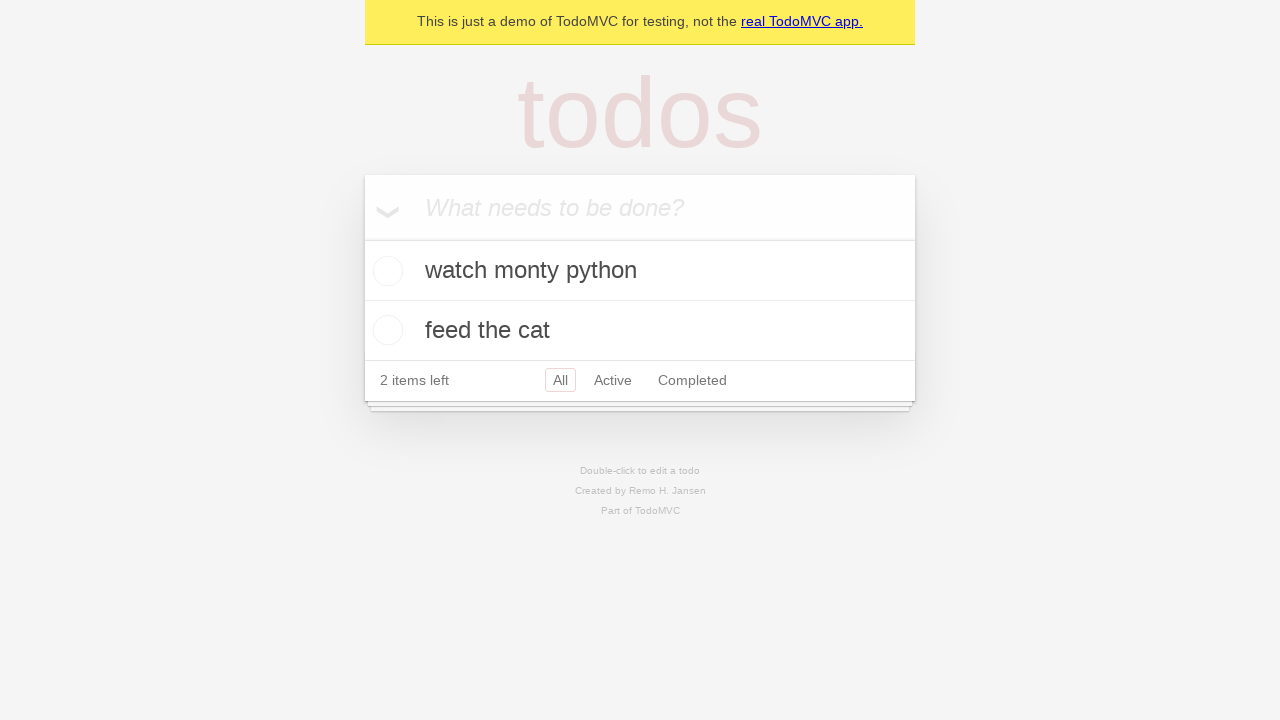